Tests social media share buttons (Twitter, LinkedIn, Google Plus) by clicking each and verifying new windows open.

Starting URL: http://www.123formbuilder.com/form-5012206/online-quiz

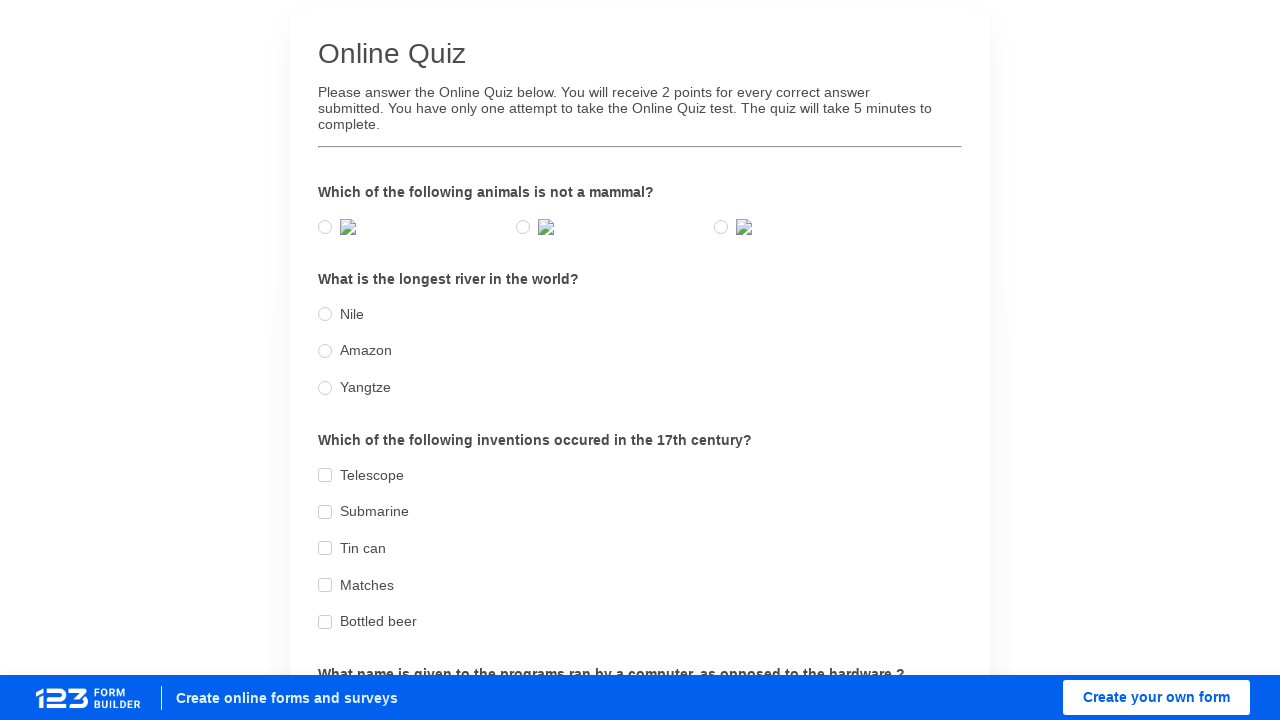

Waited for Online Quiz heading to load
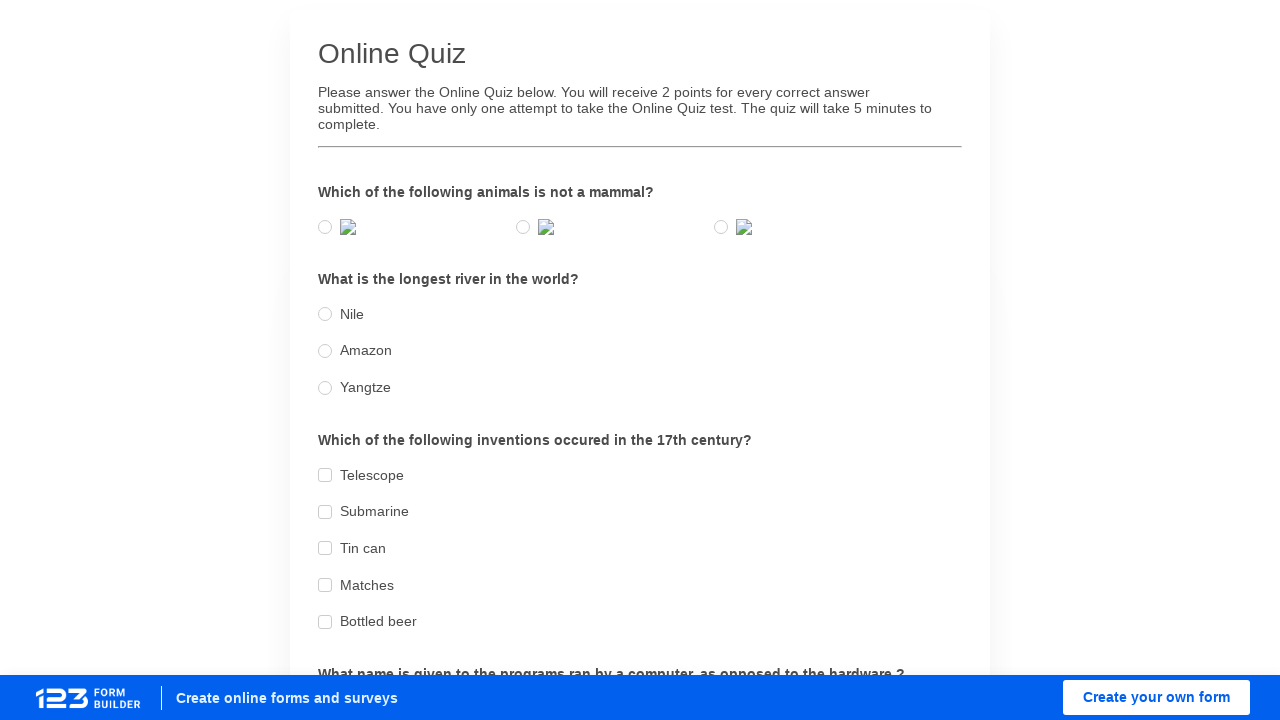

Clicked twitter social share button at (872, 460) on //a[@data-button-type='twitter']
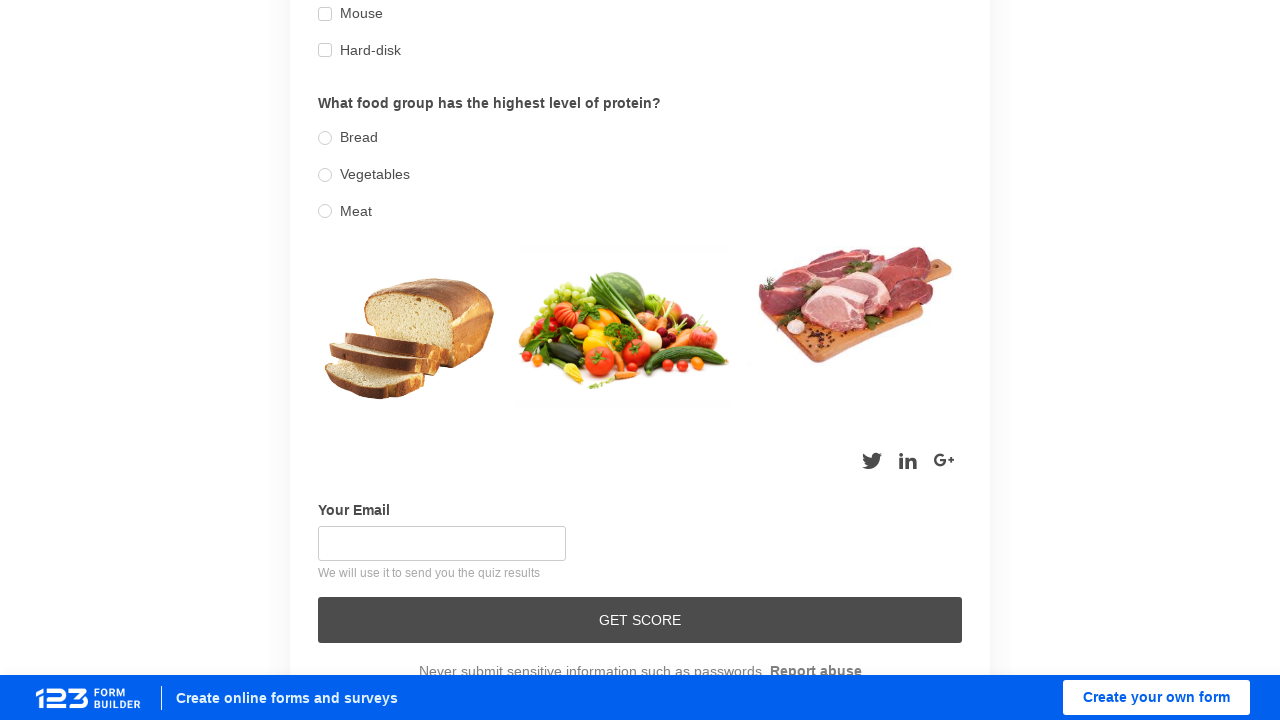

New twitter window loaded successfully
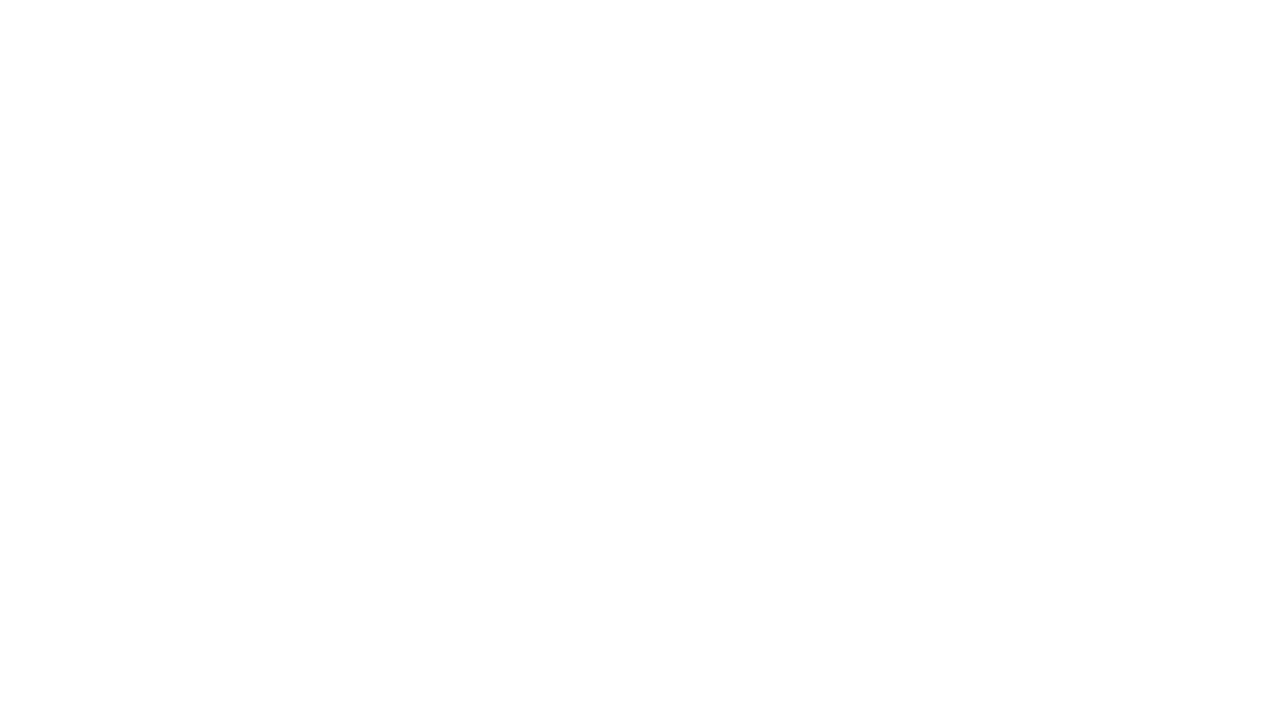

Closed twitter popup window
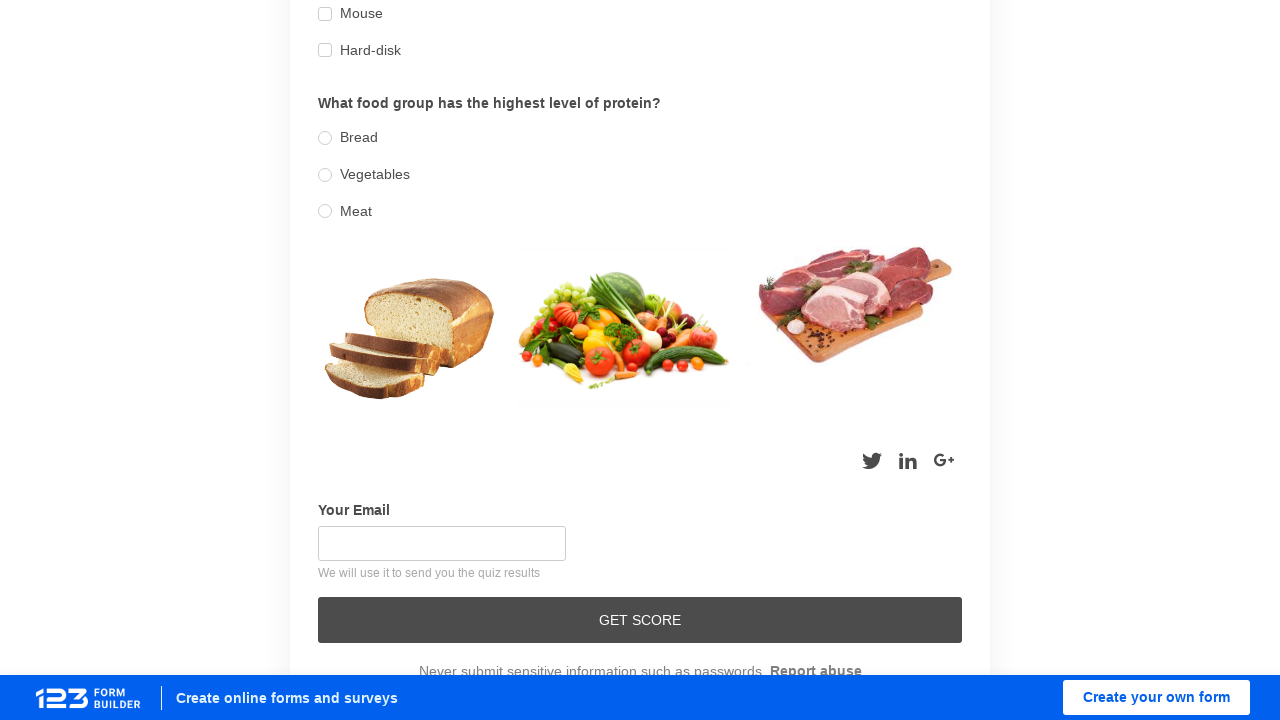

Clicked linkedin social share button at (908, 460) on //a[@data-button-type='linkedin']
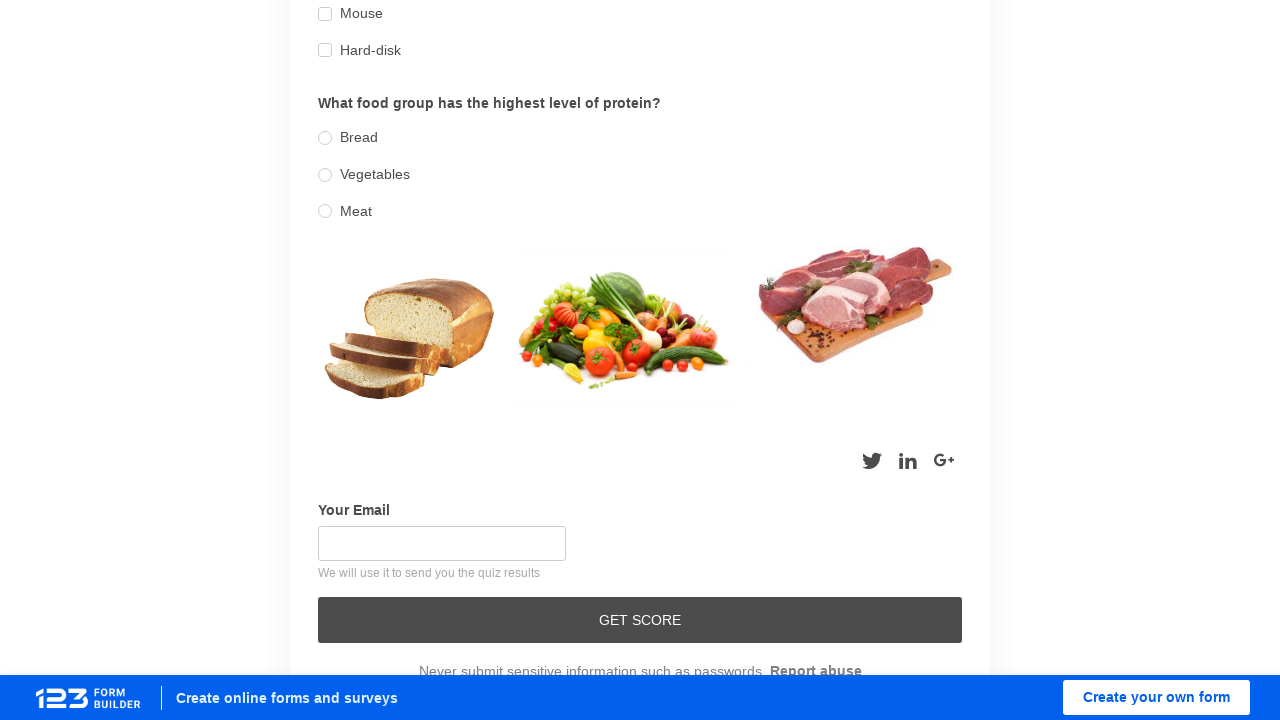

New linkedin window loaded successfully
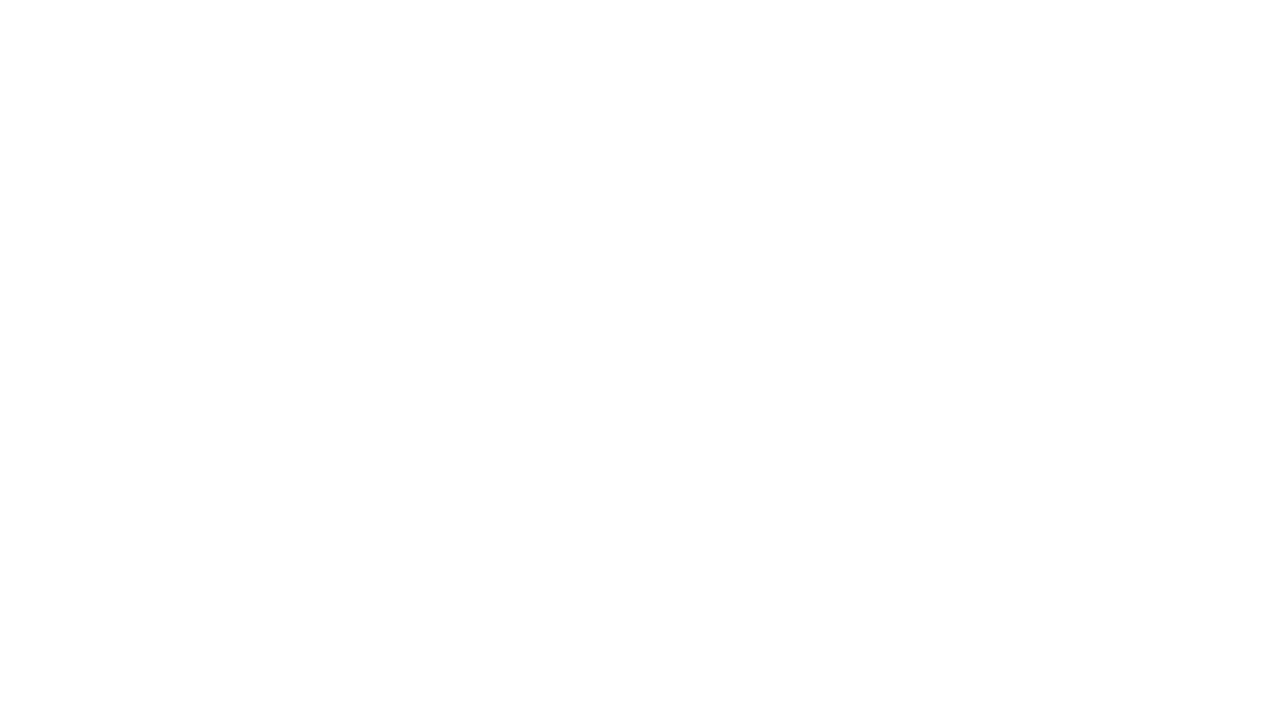

Closed linkedin popup window
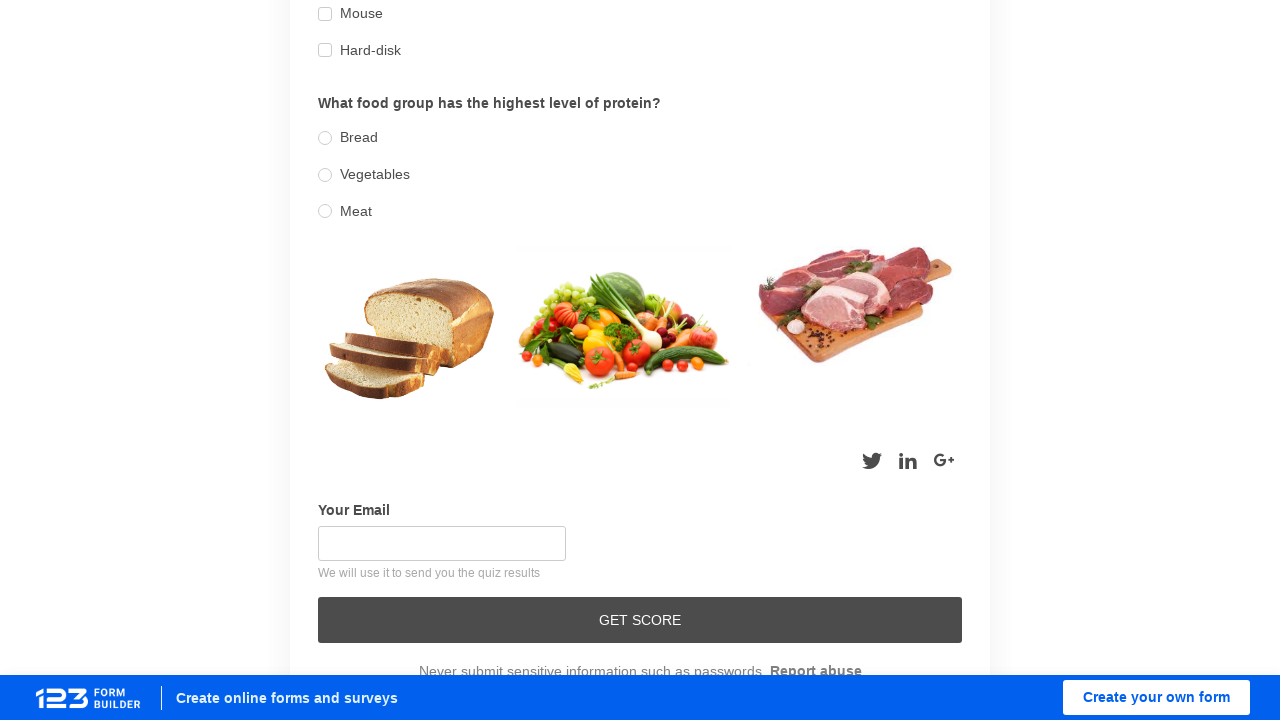

Clicked google-plus social share button at (944, 460) on //a[@data-button-type='google-plus']
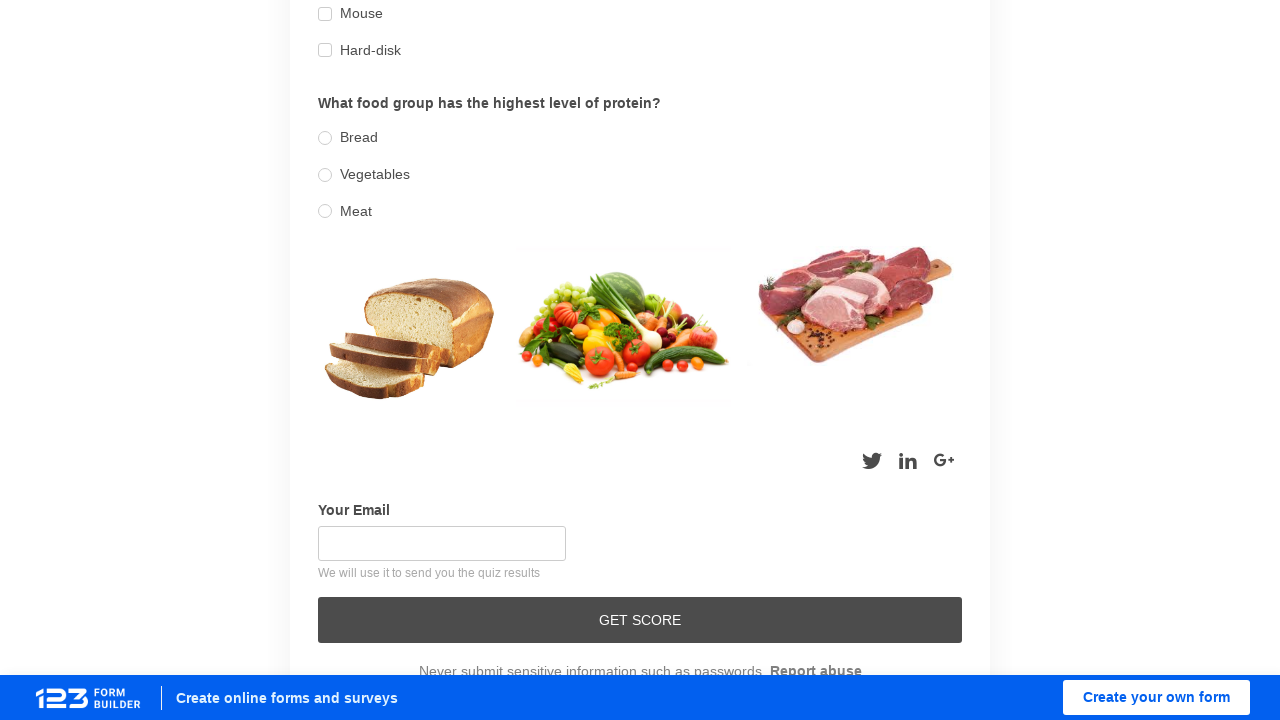

New google-plus window loaded successfully
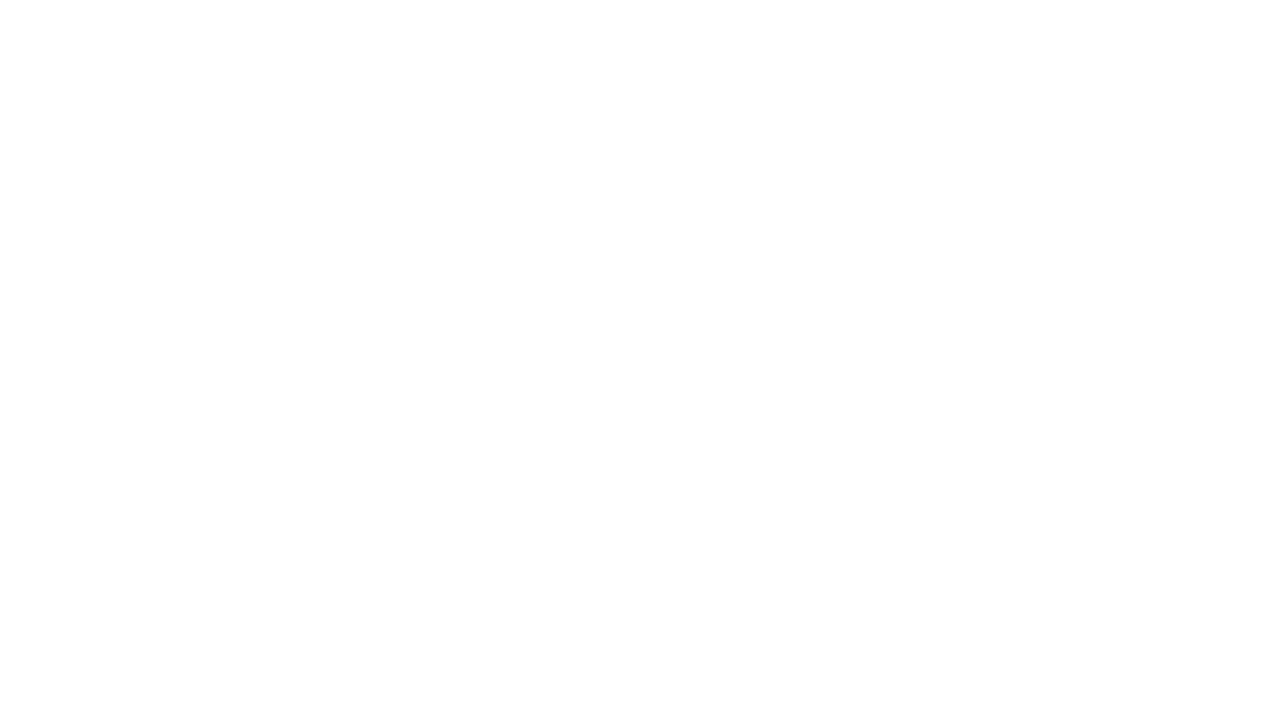

Closed google-plus popup window
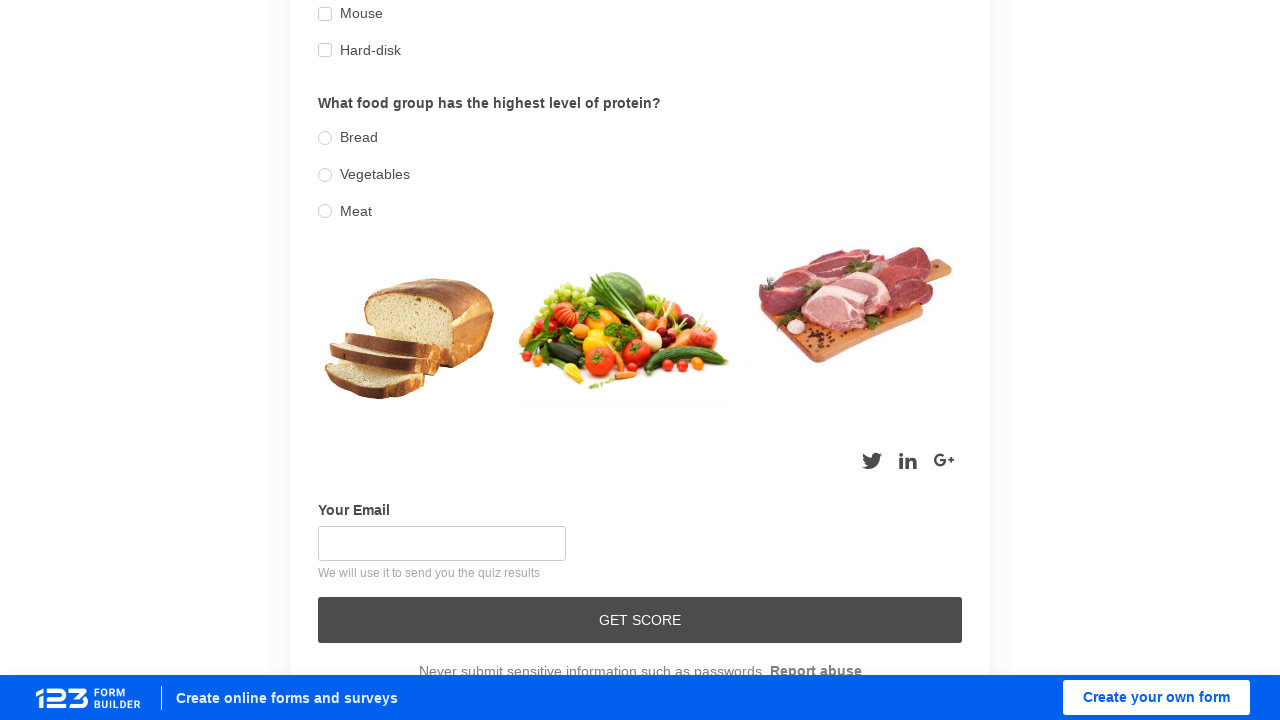

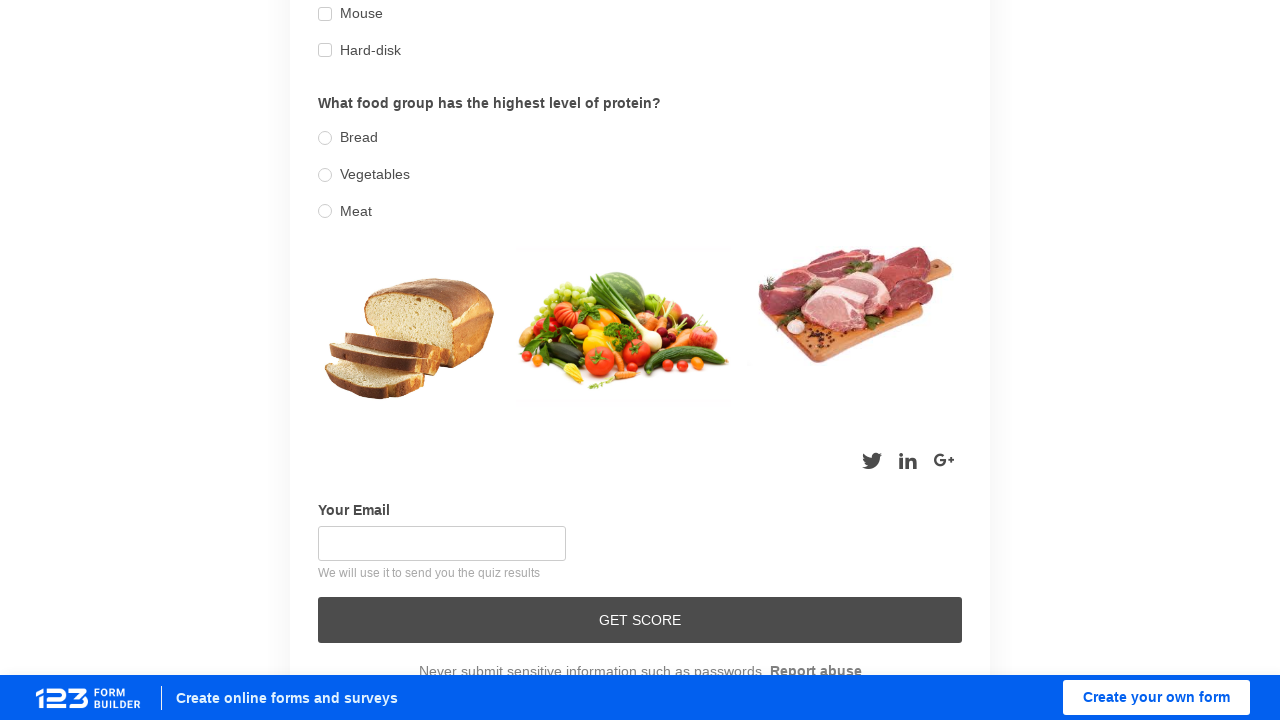